Waits for price to reach $100, books the item, and solves a mathematical captcha to complete the process

Starting URL: http://suninjuly.github.io/explicit_wait2.html

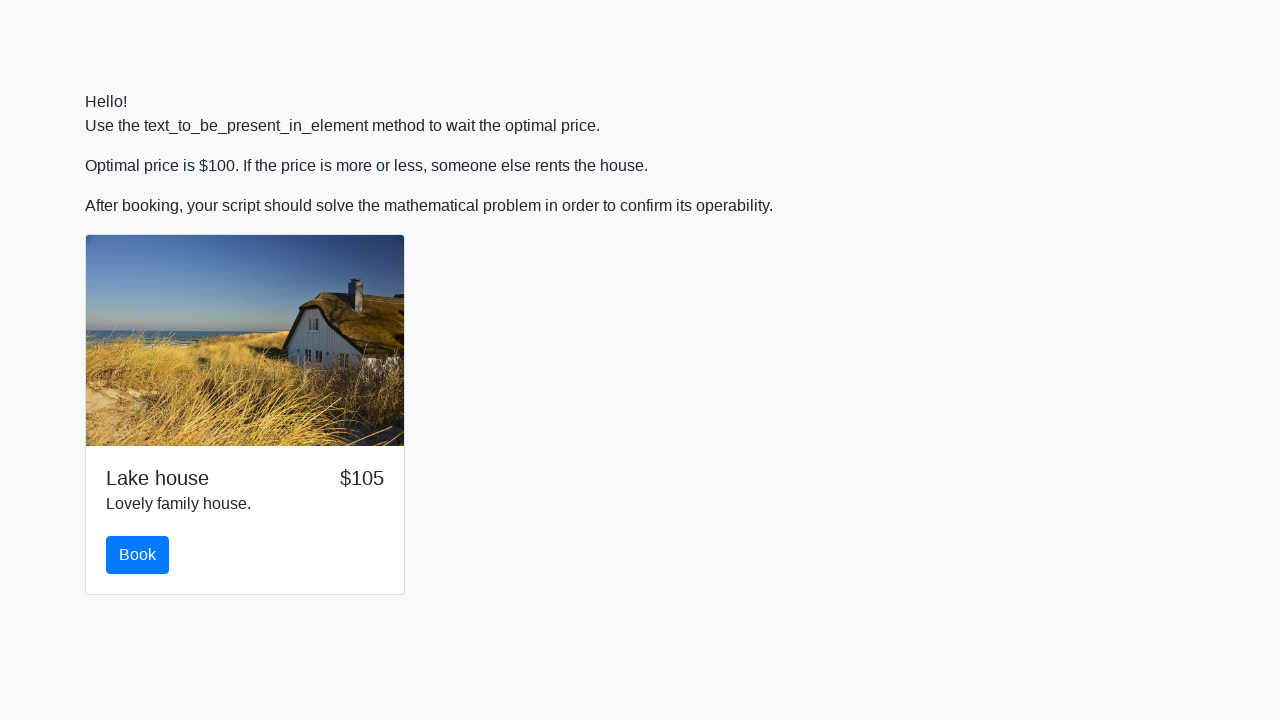

Waited for price to reach $100
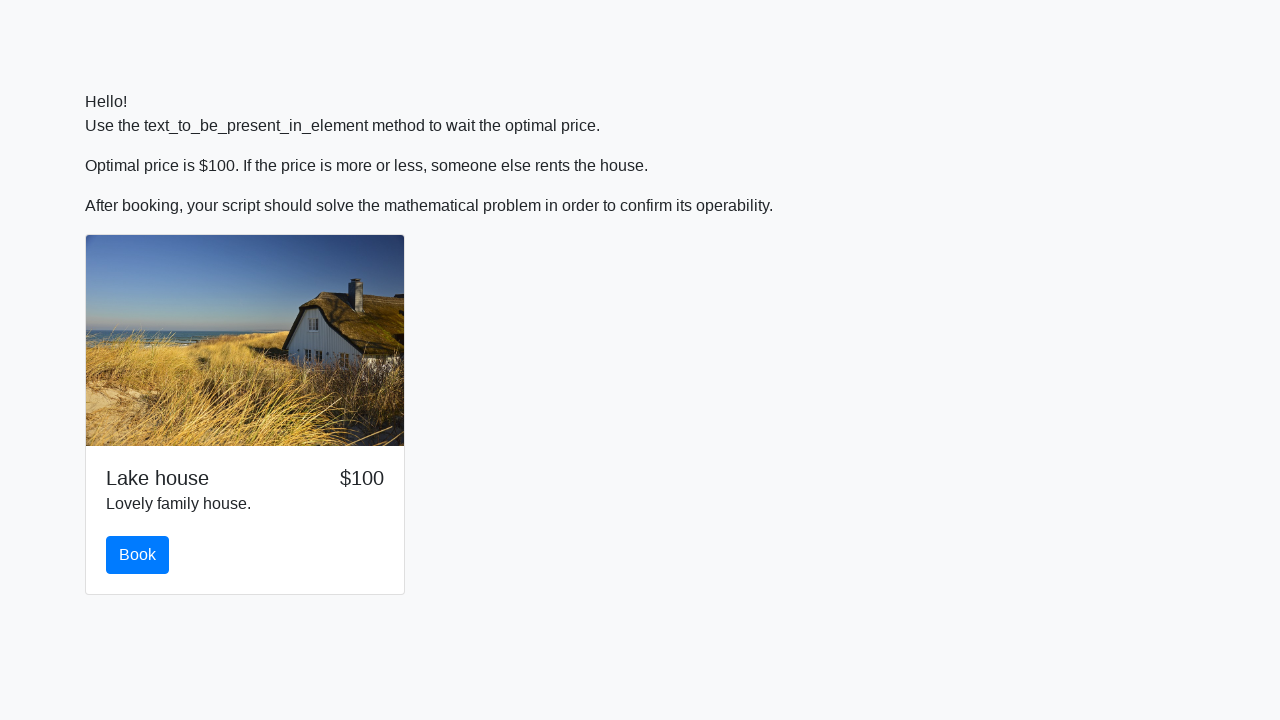

Clicked the book button at (138, 555) on #book
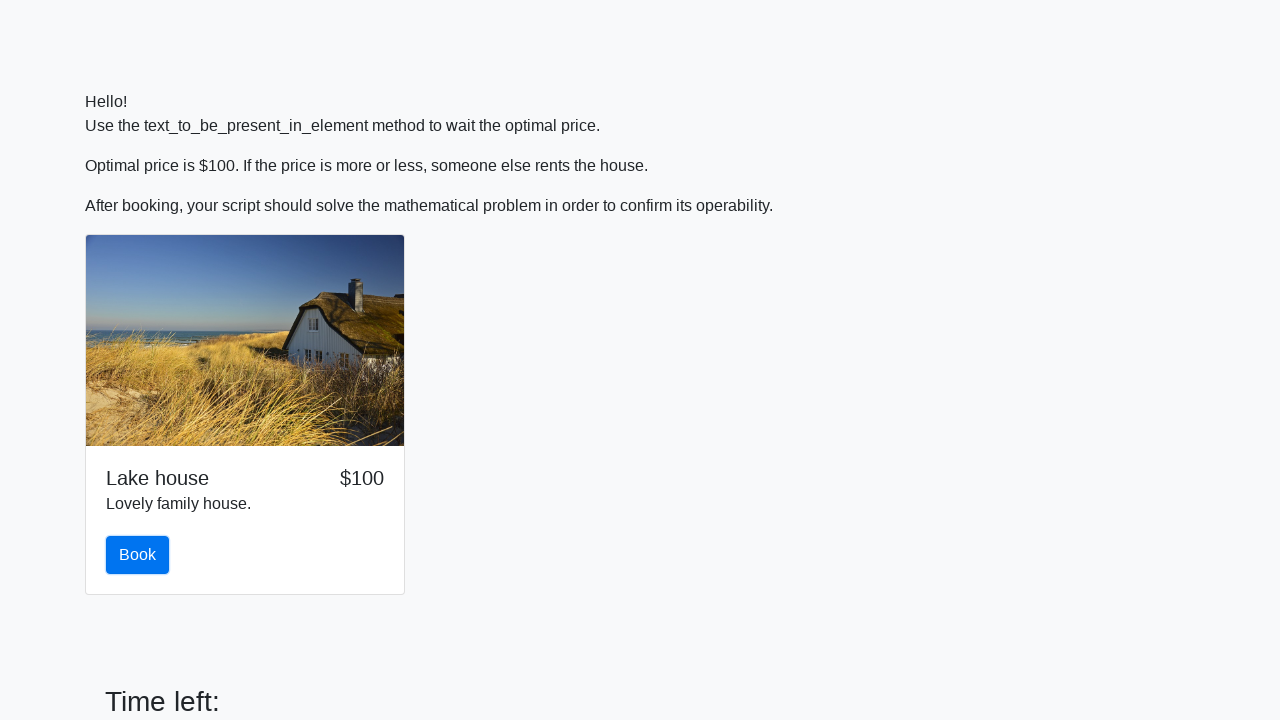

Retrieved input value from element: 677
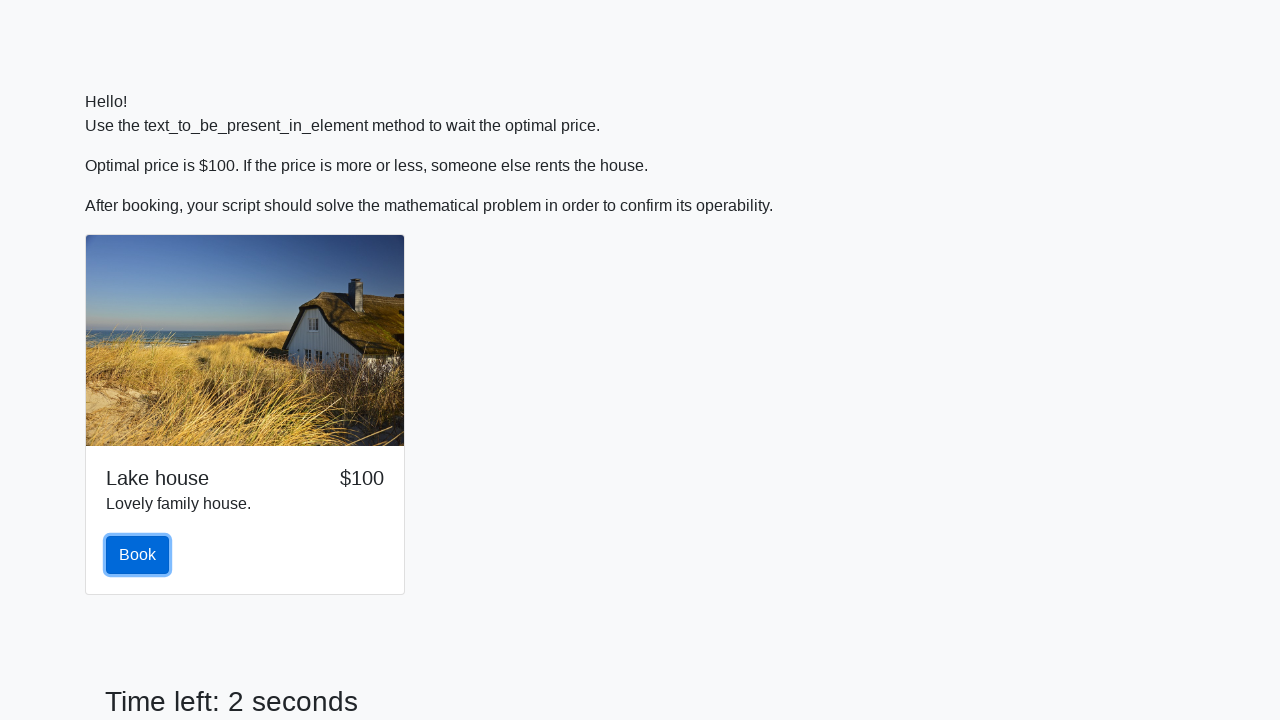

Calculated mathematical captcha answer: 2.4848193047015115
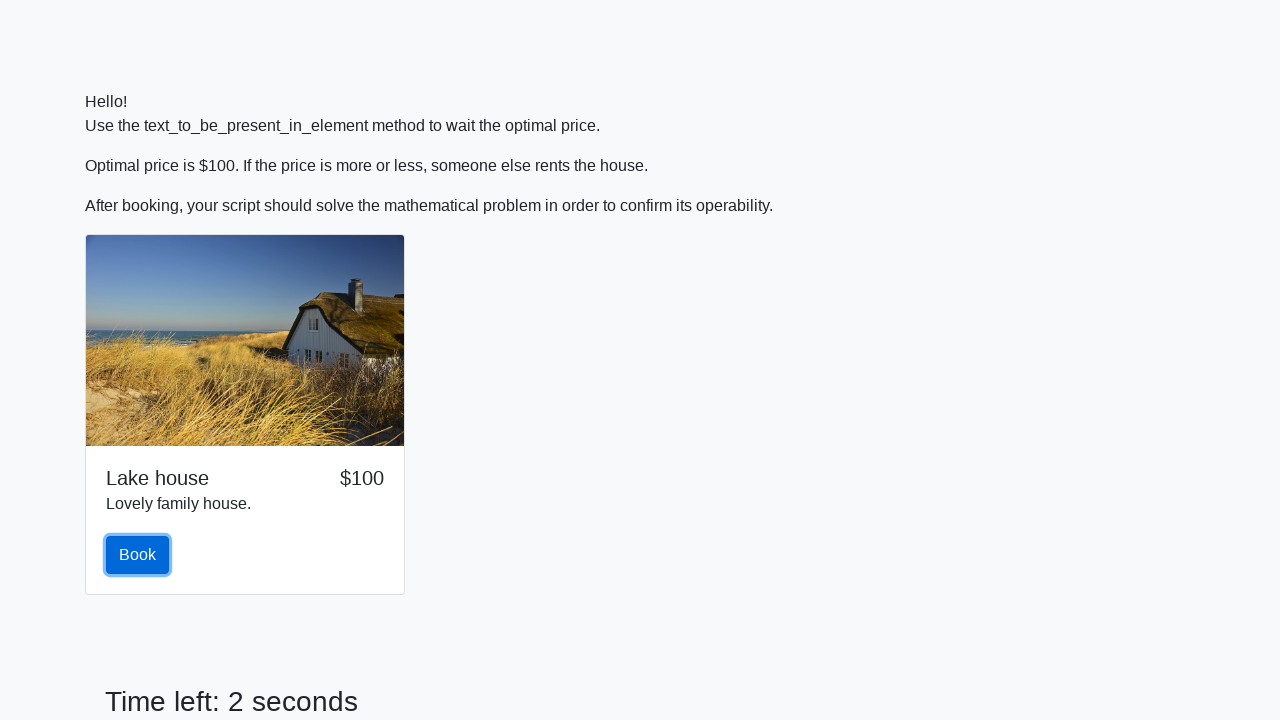

Filled in the captcha answer field on #answer
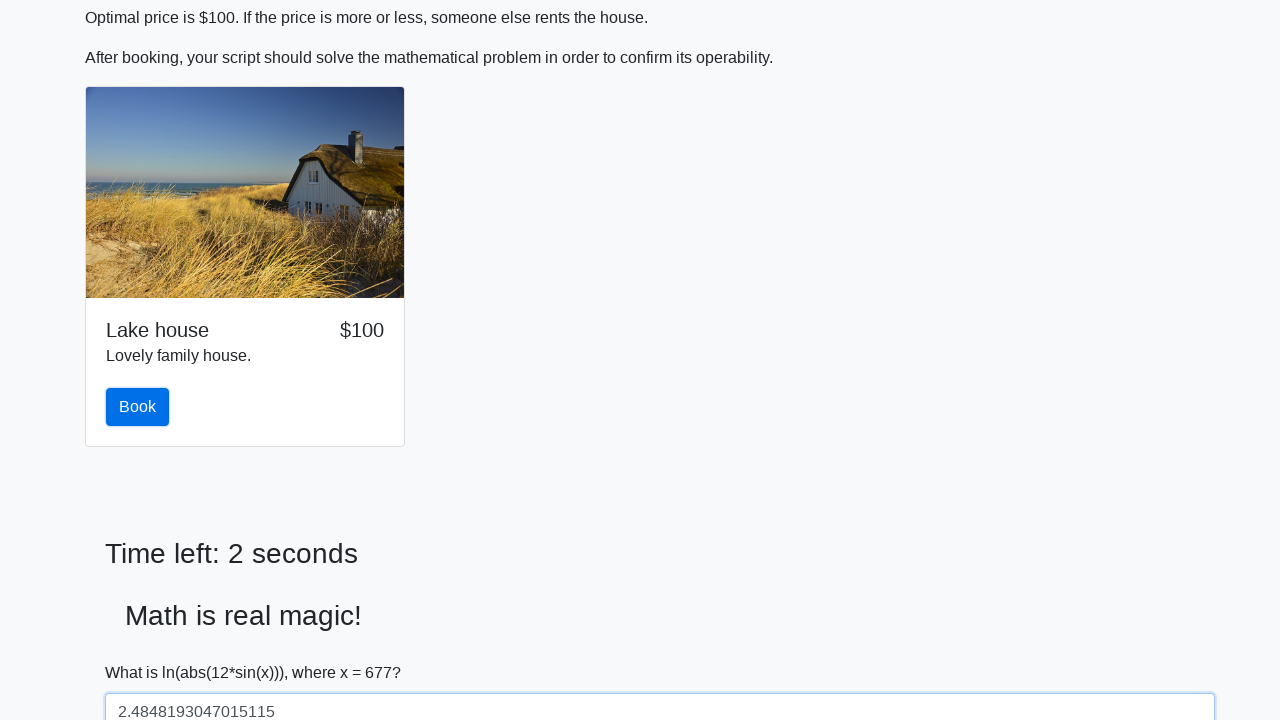

Clicked solve button to submit captcha answer at (143, 651) on #solve
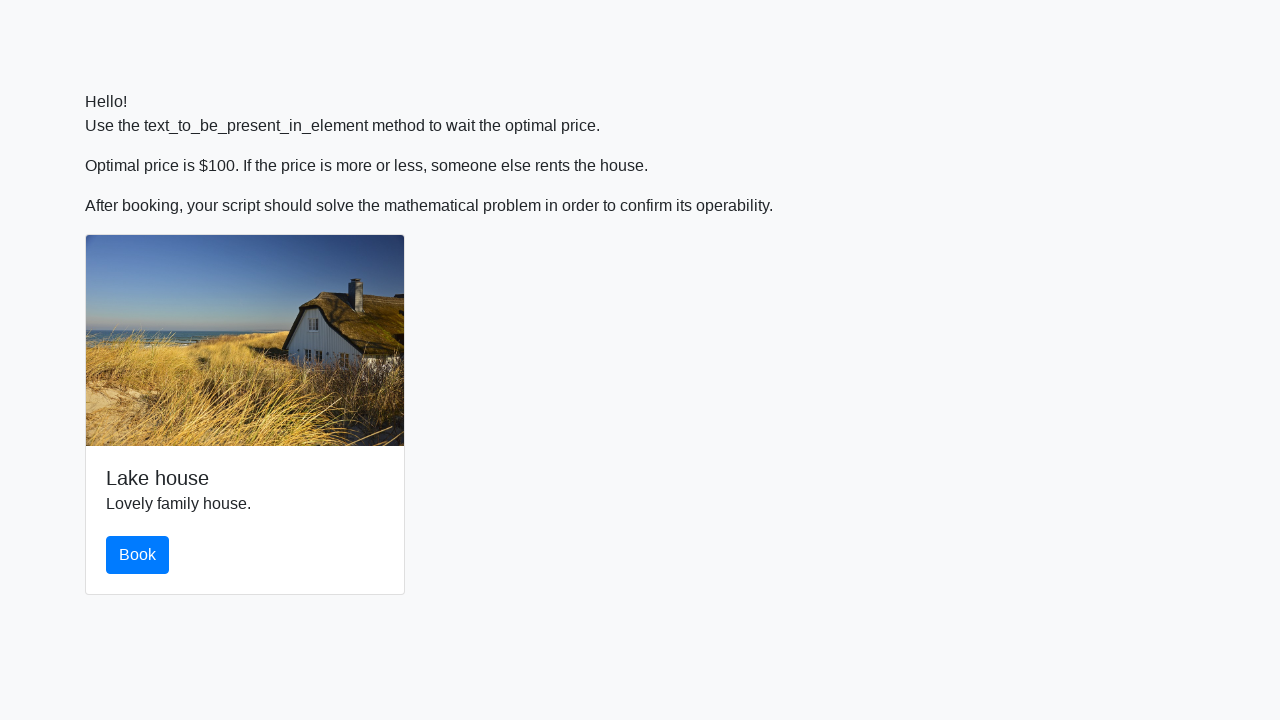

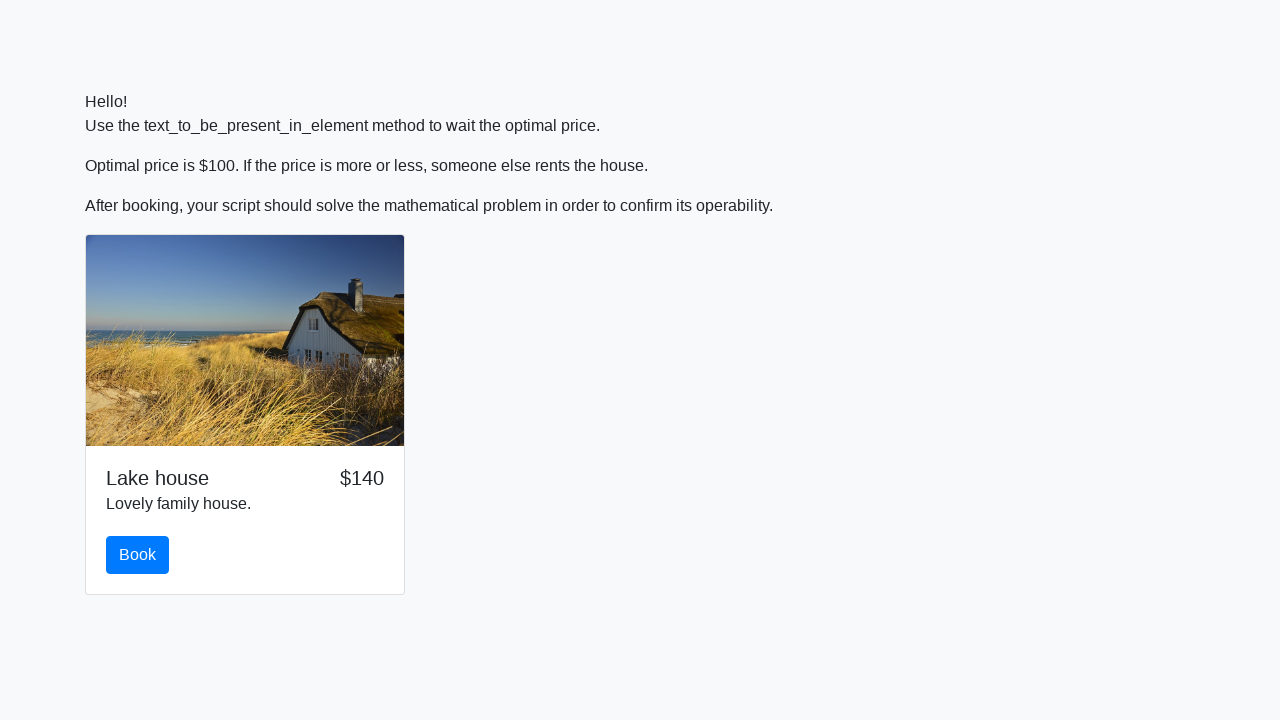